Tests checkbox and radio button selection by clicking age under 18 radio and development checkbox, then unselects the checkbox

Starting URL: https://automationfc.github.io/basic-form/index.html

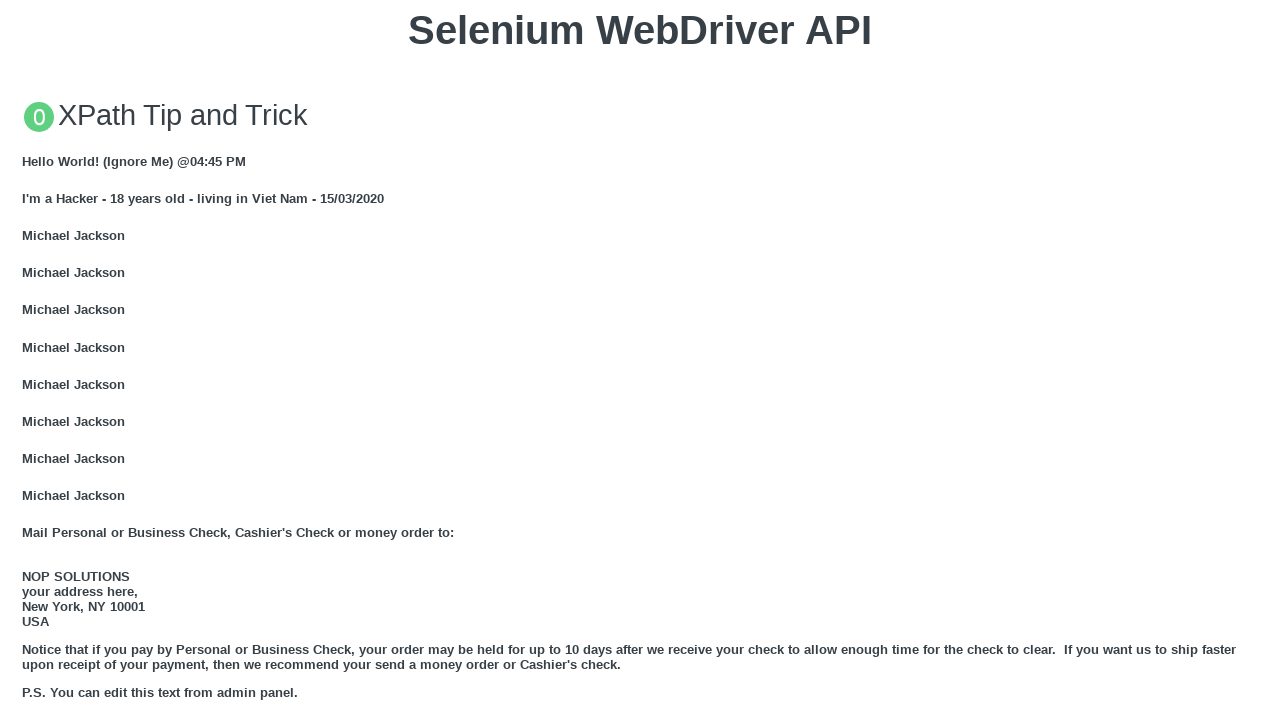

Navigated to basic form page
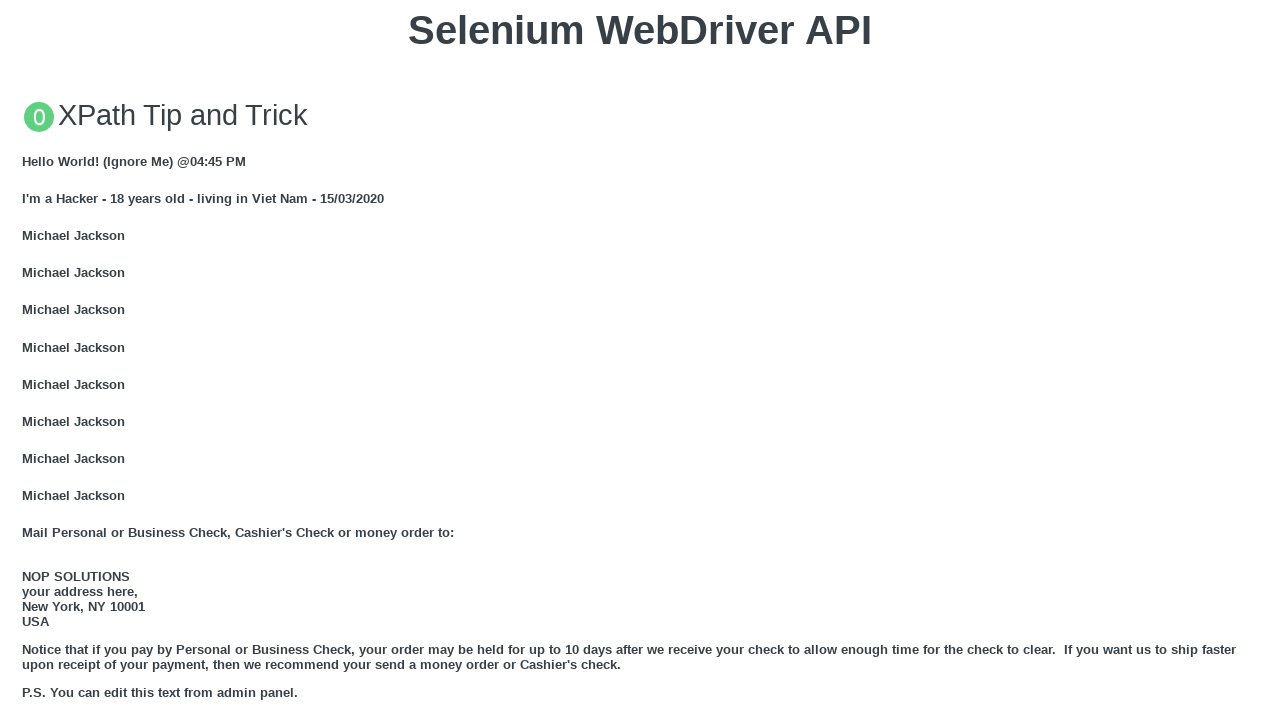

Clicked 'Under 18' radio button at (28, 360) on #under_18
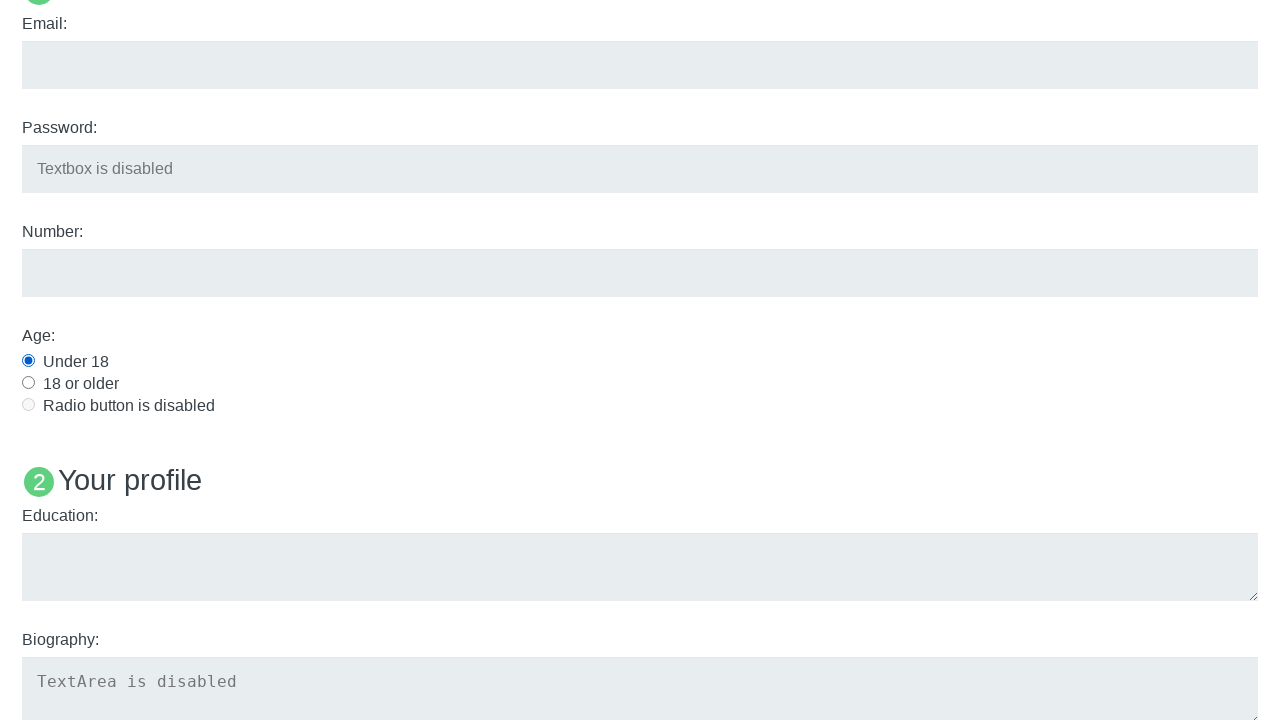

Clicked 'Development' checkbox at (28, 361) on #development
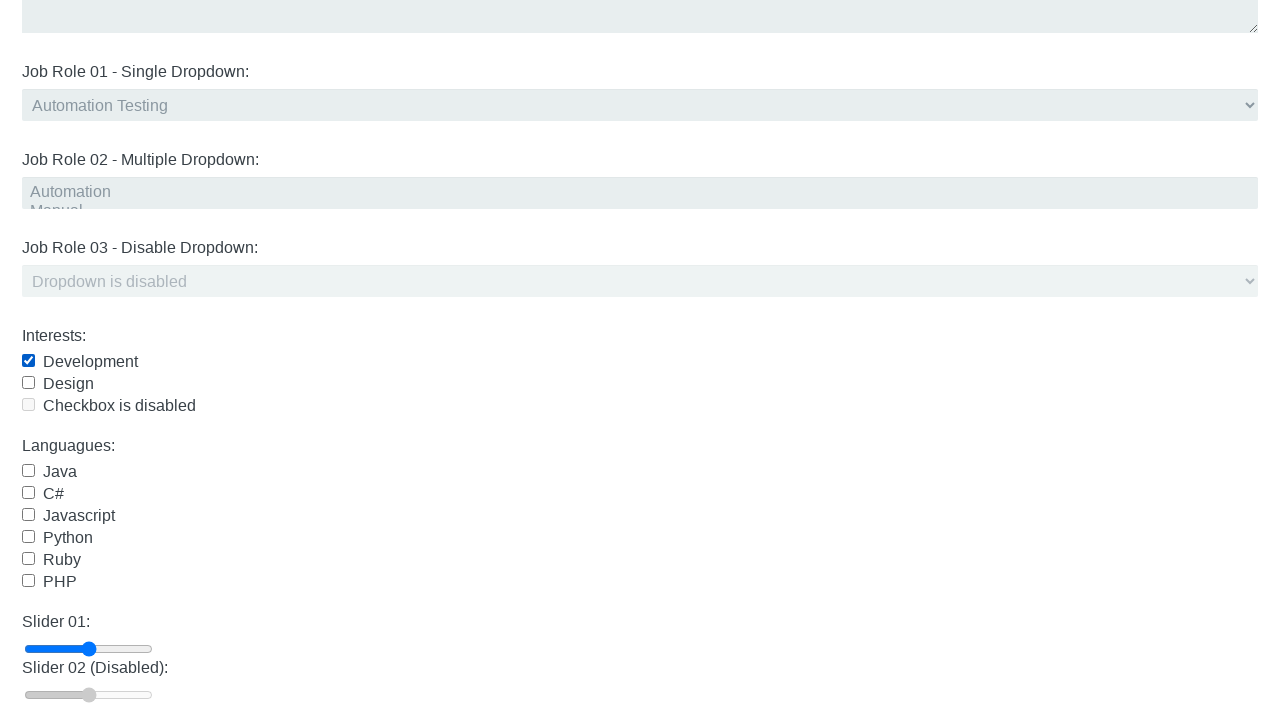

Verified 'Under 18' radio button is selected
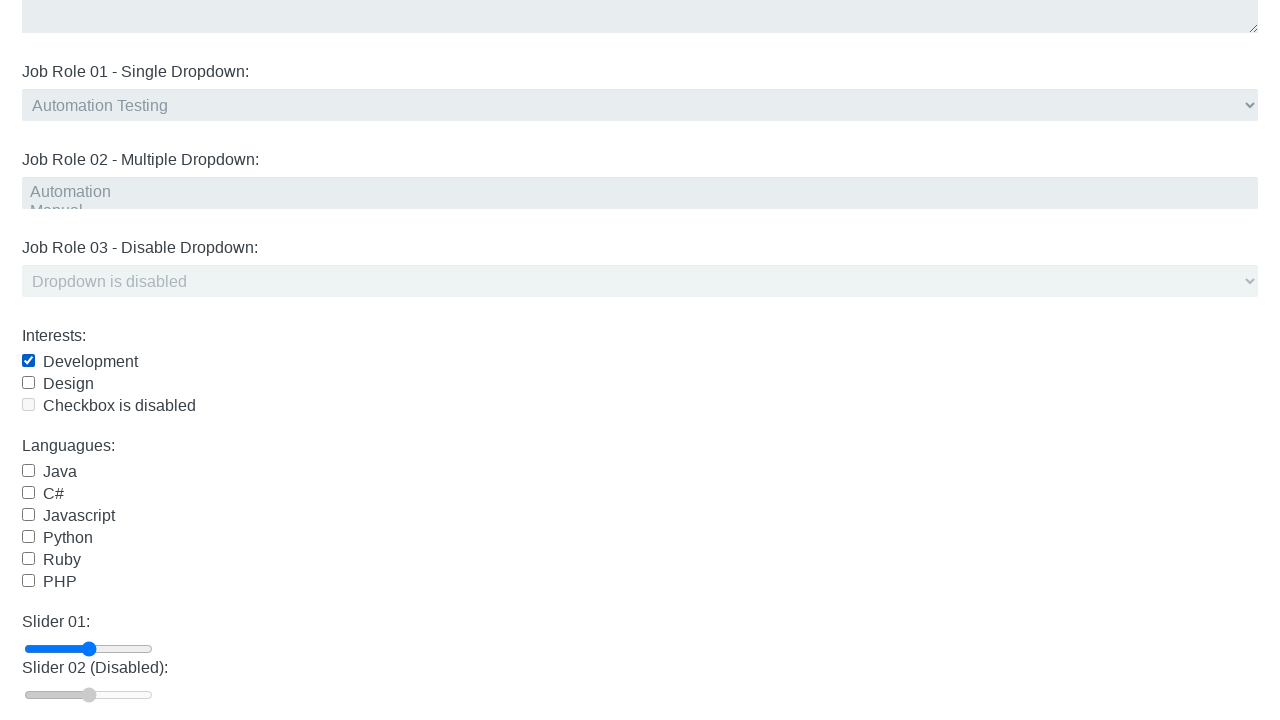

Verified 'Development' checkbox is selected
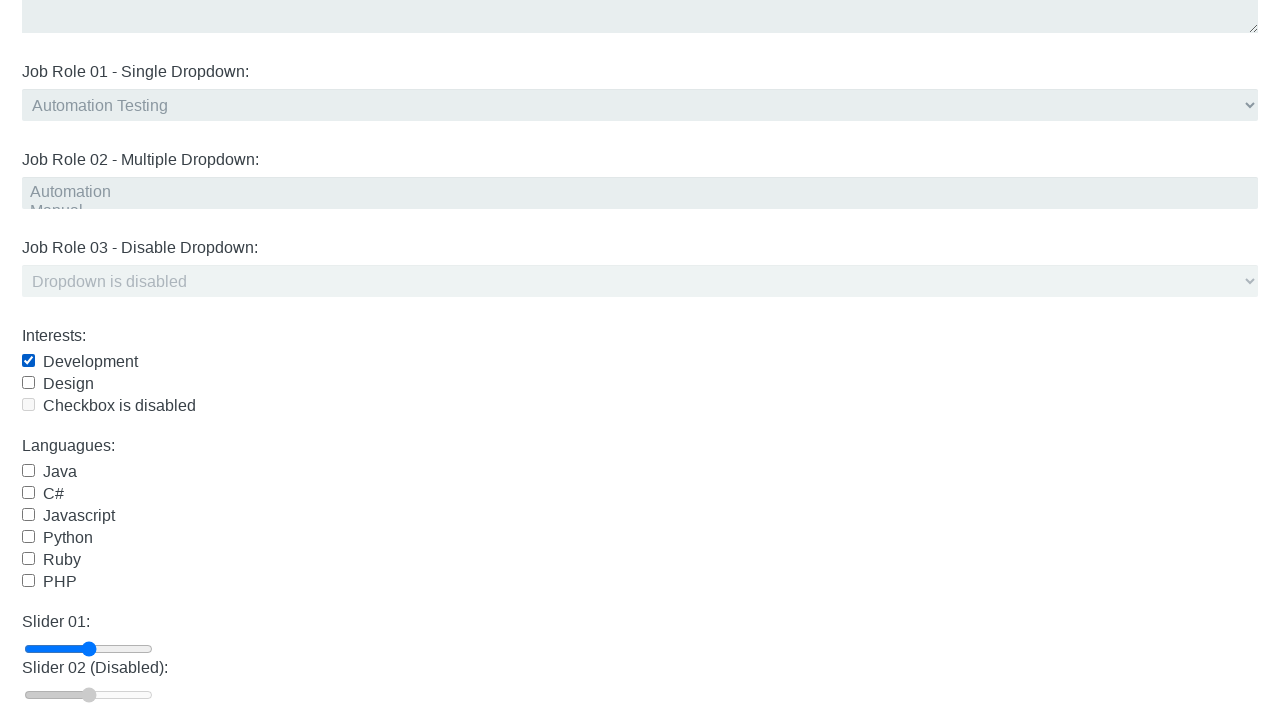

Clicked 'Development' checkbox to unselect it at (28, 361) on #development
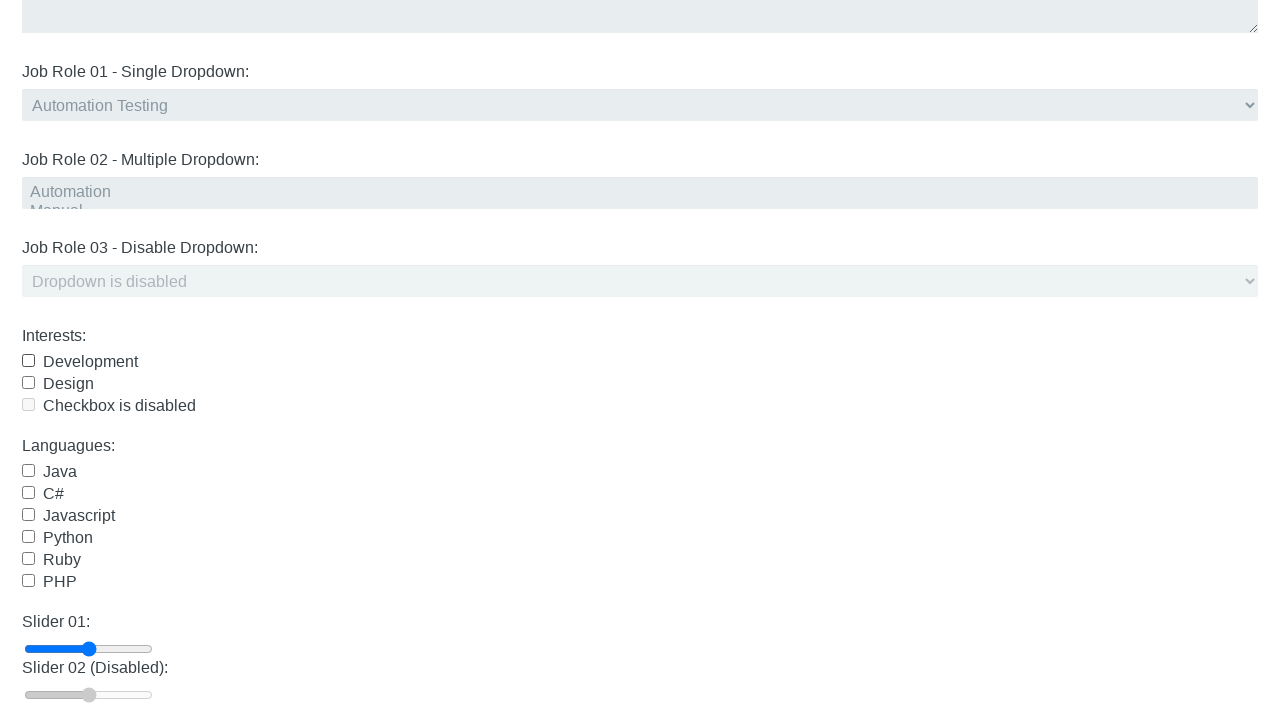

Verified 'Development' checkbox is now unselected
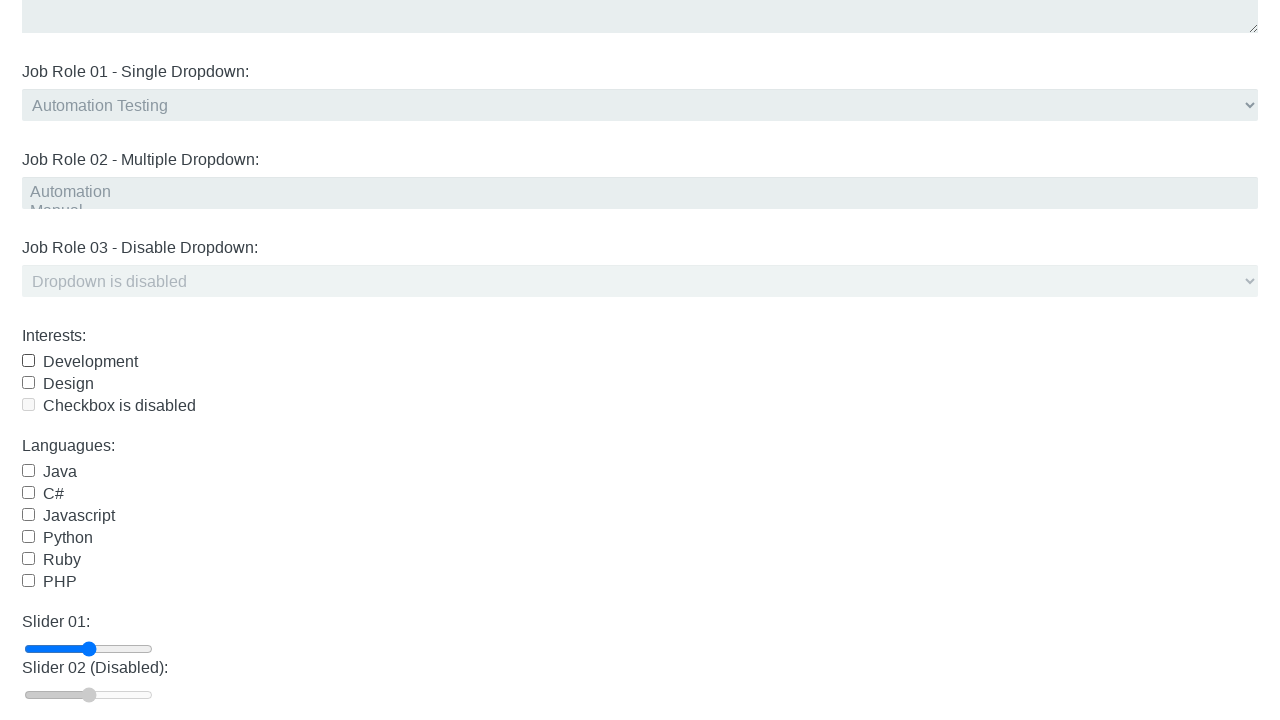

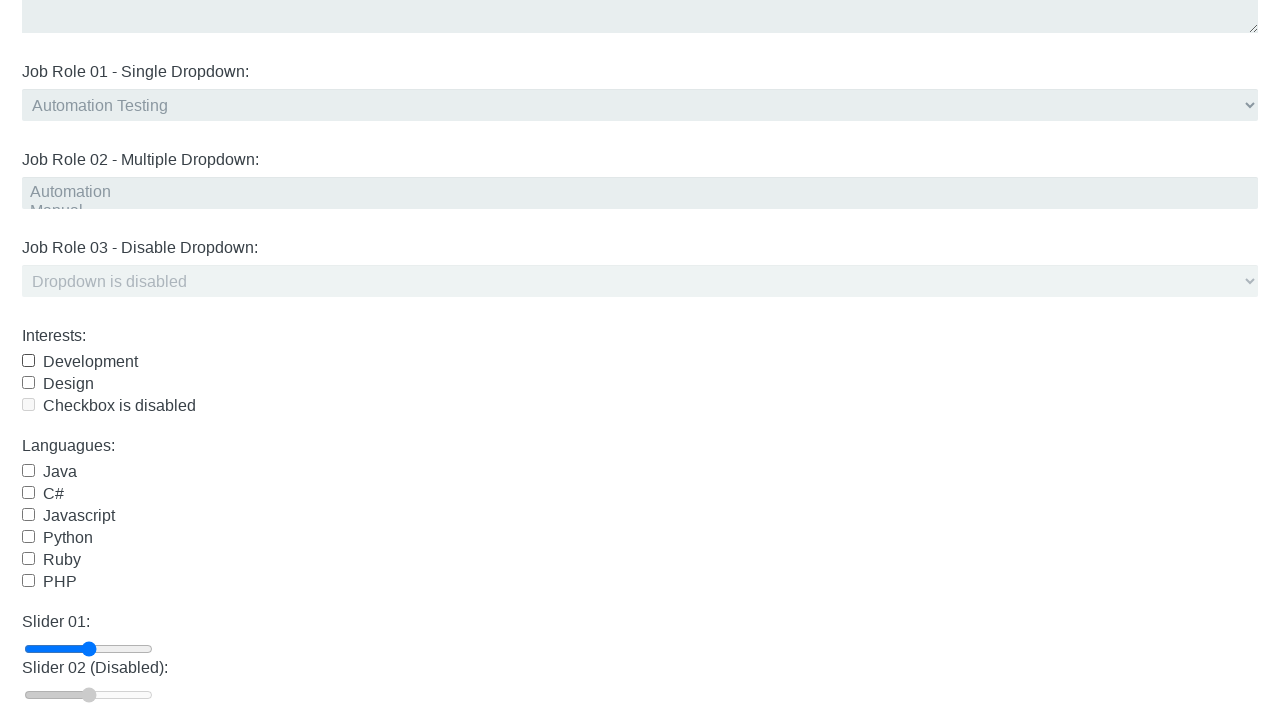